Tests dropdown selection functionality by selecting colors (Yellow, Red, White) using different selection methods (index, value, visible text) and validating the selections

Starting URL: https://demoqa.com/select-menu

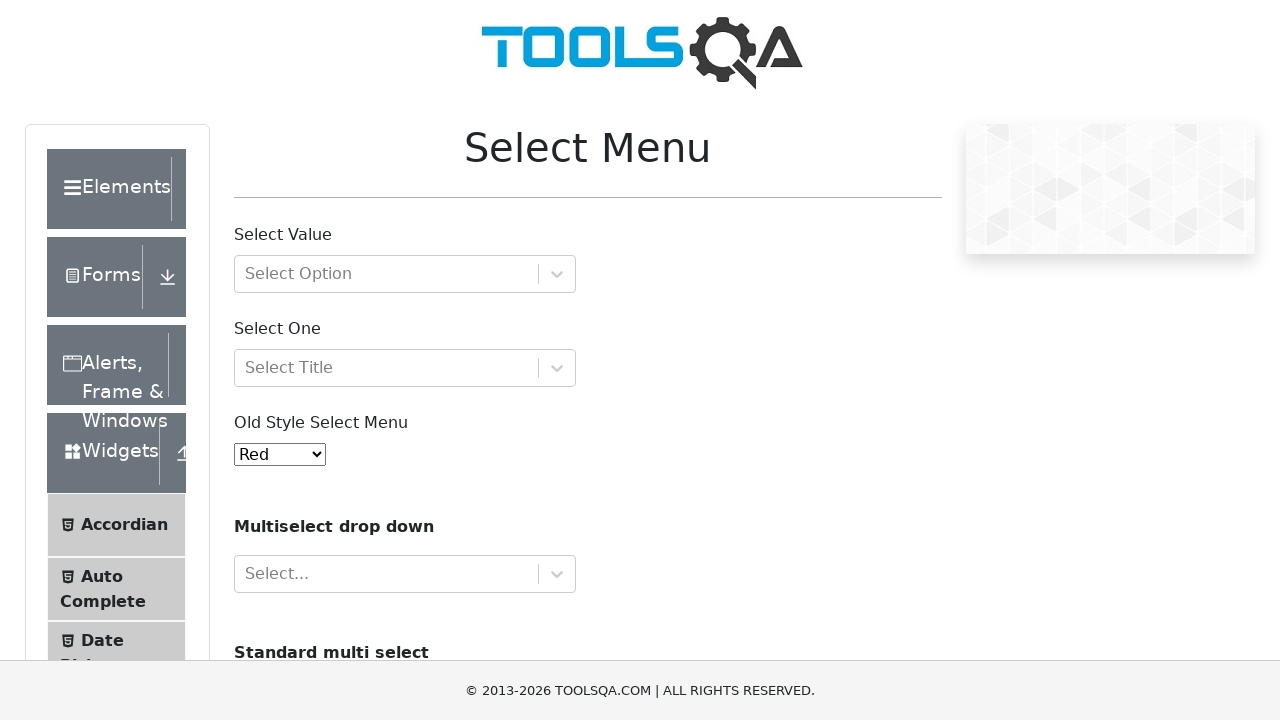

Selected Yellow option by index 3 from dropdown on select#oldSelectMenu
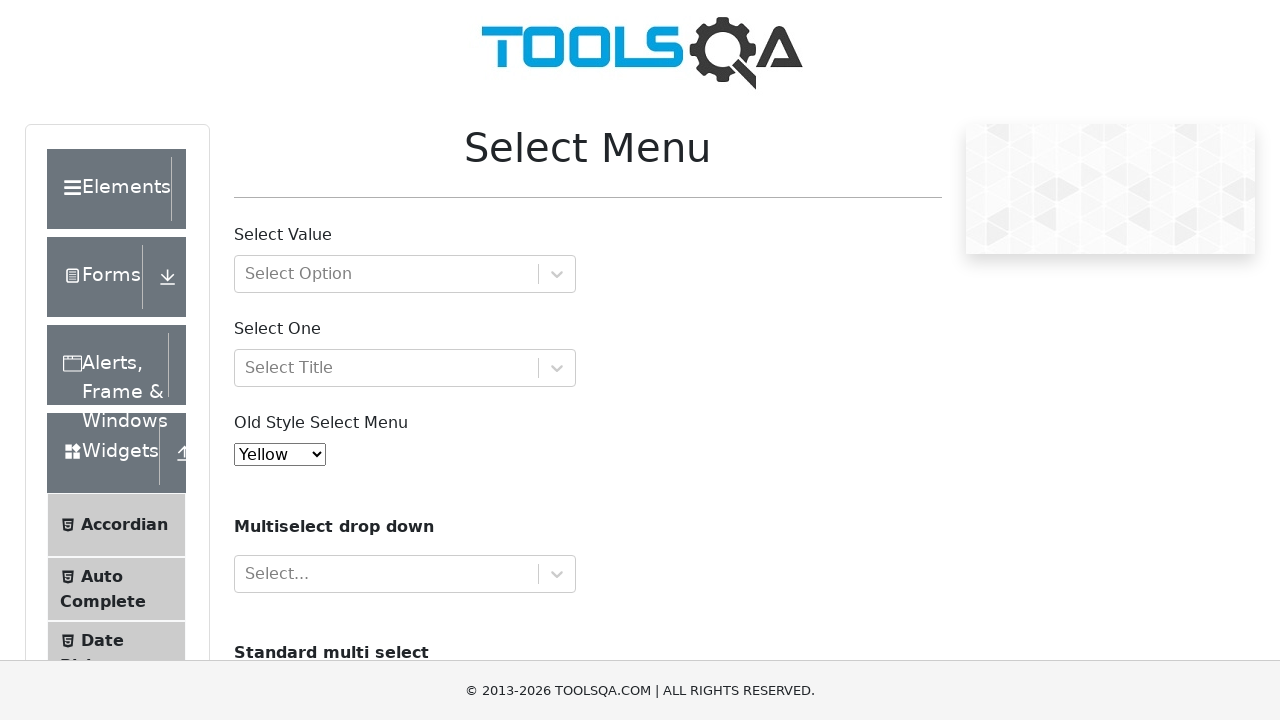

Retrieved dropdown value to verify selection
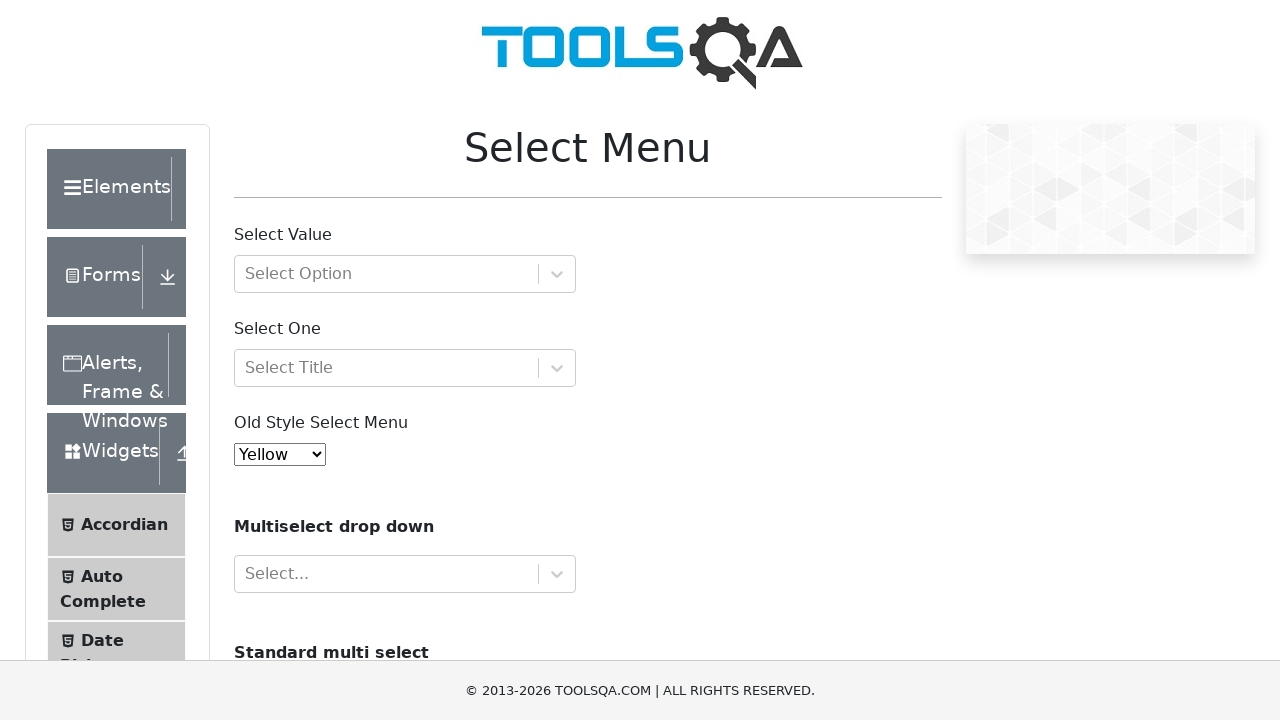

Asserted that Yellow option is selected
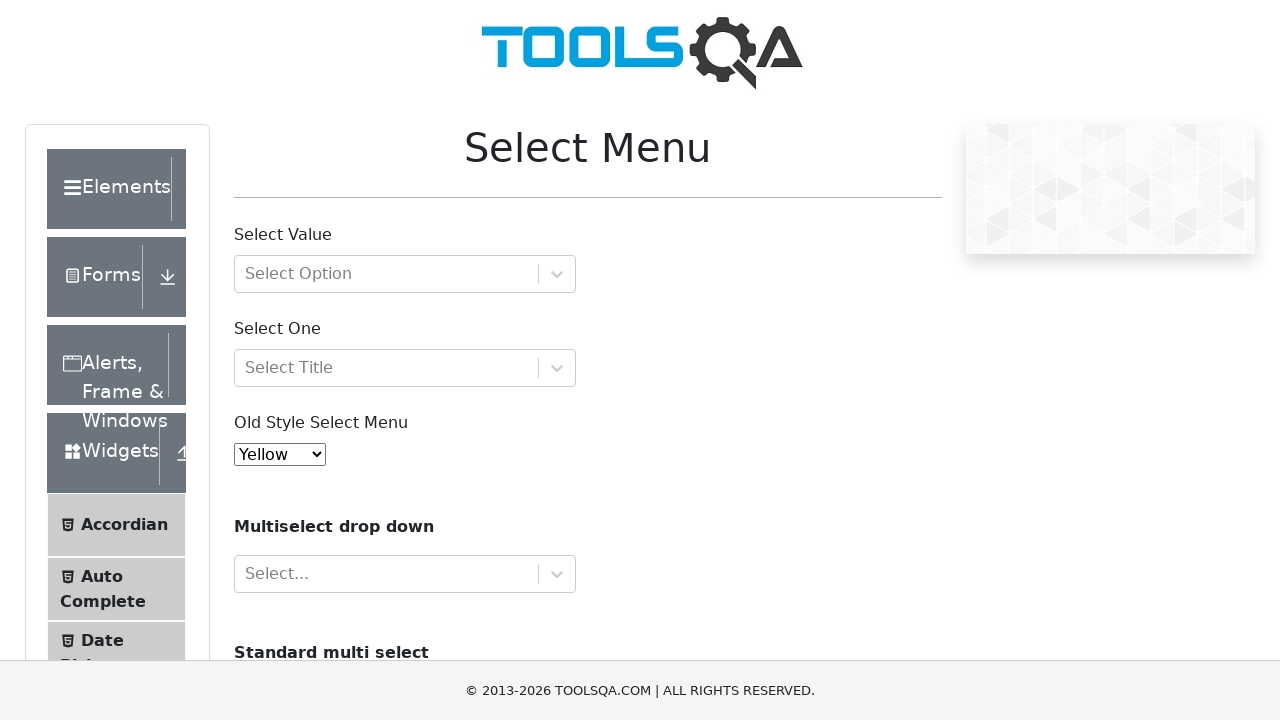

Selected Red option by value 'red' from dropdown on select#oldSelectMenu
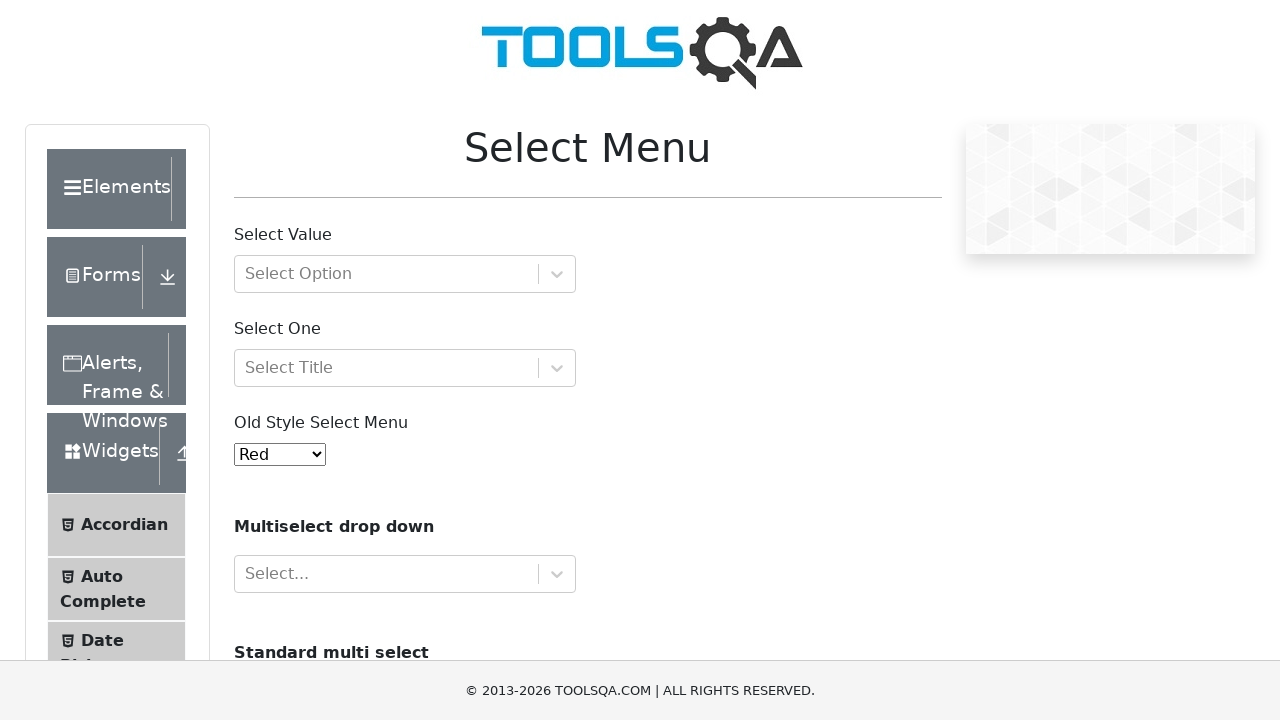

Asserted that Red option is selected
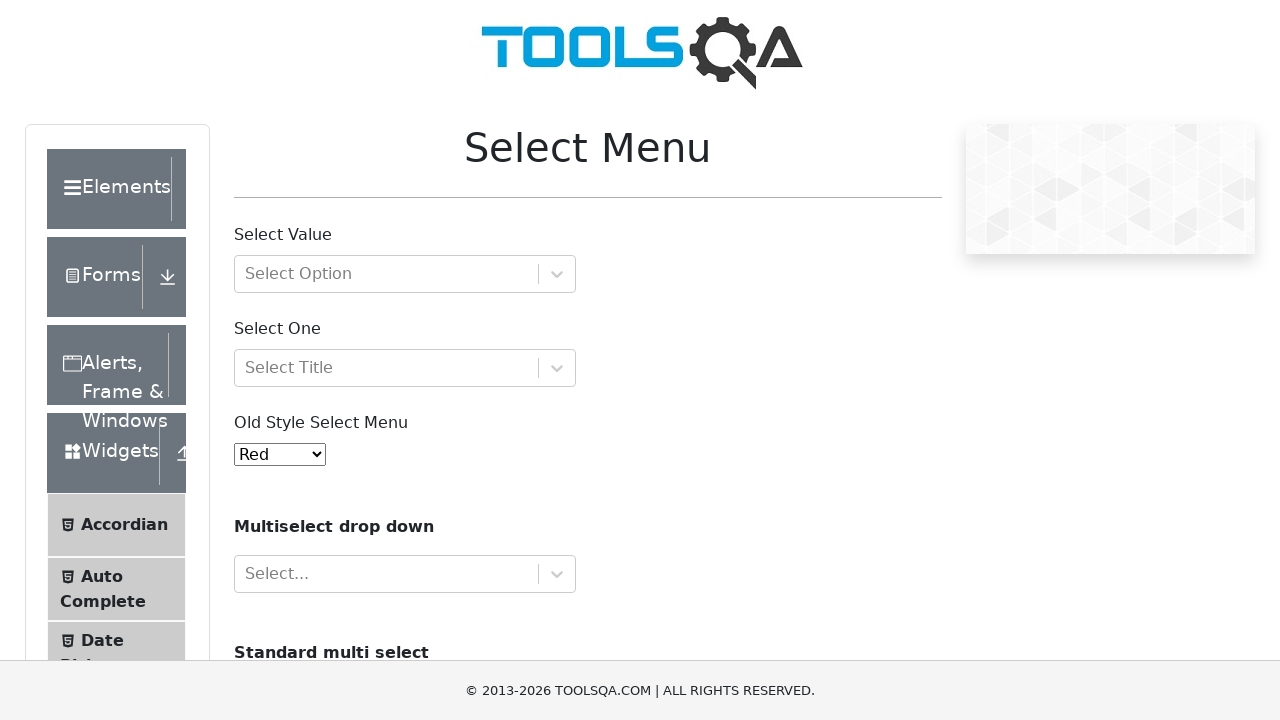

Selected White option by visible text label from dropdown on select#oldSelectMenu
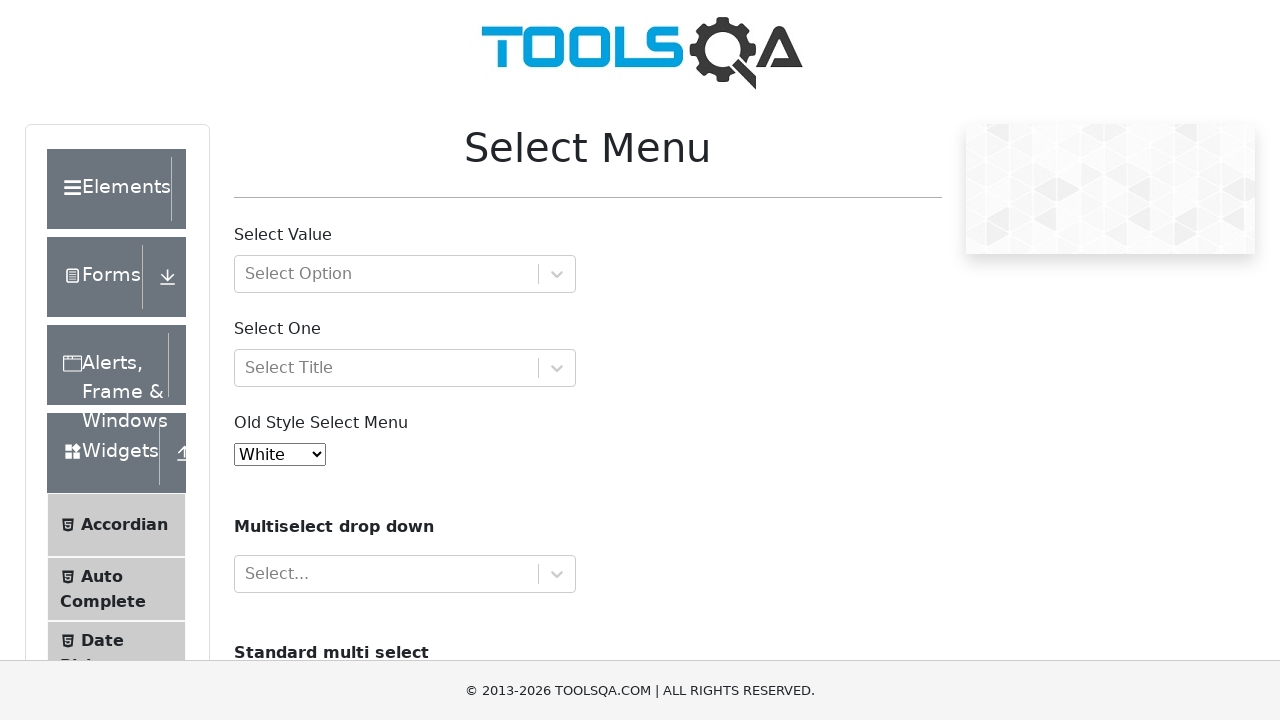

Asserted that White option is selected
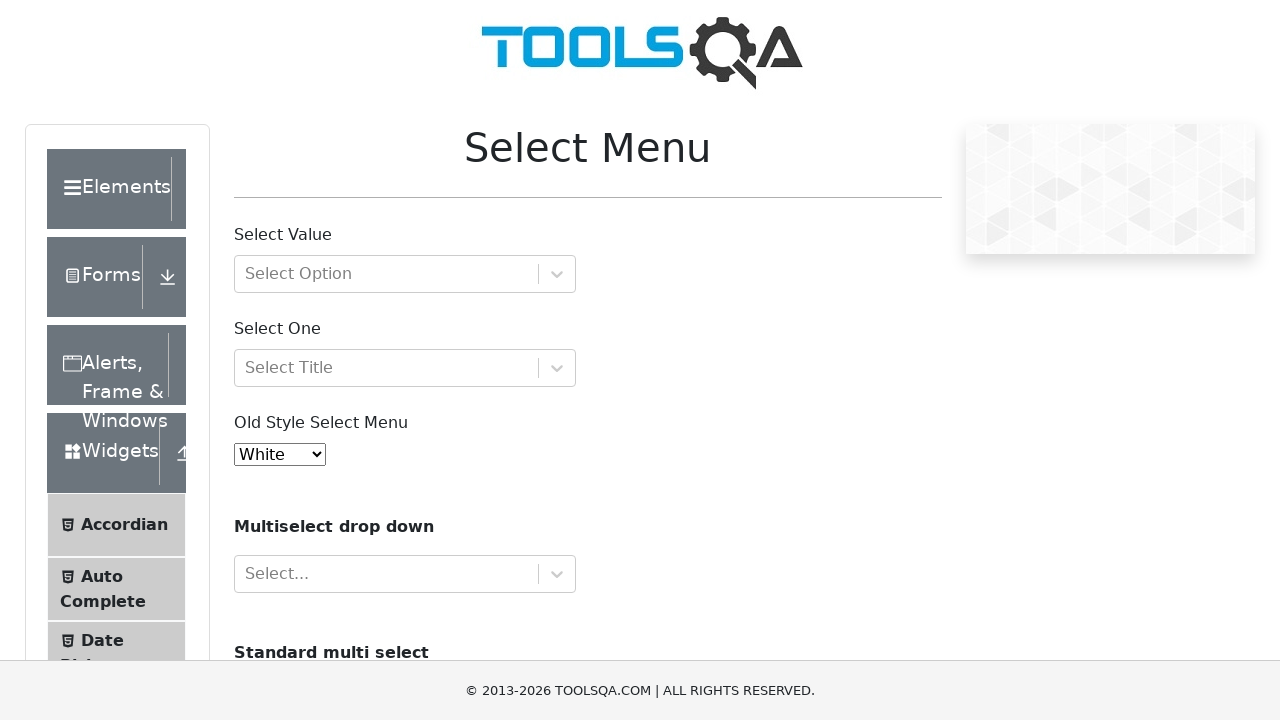

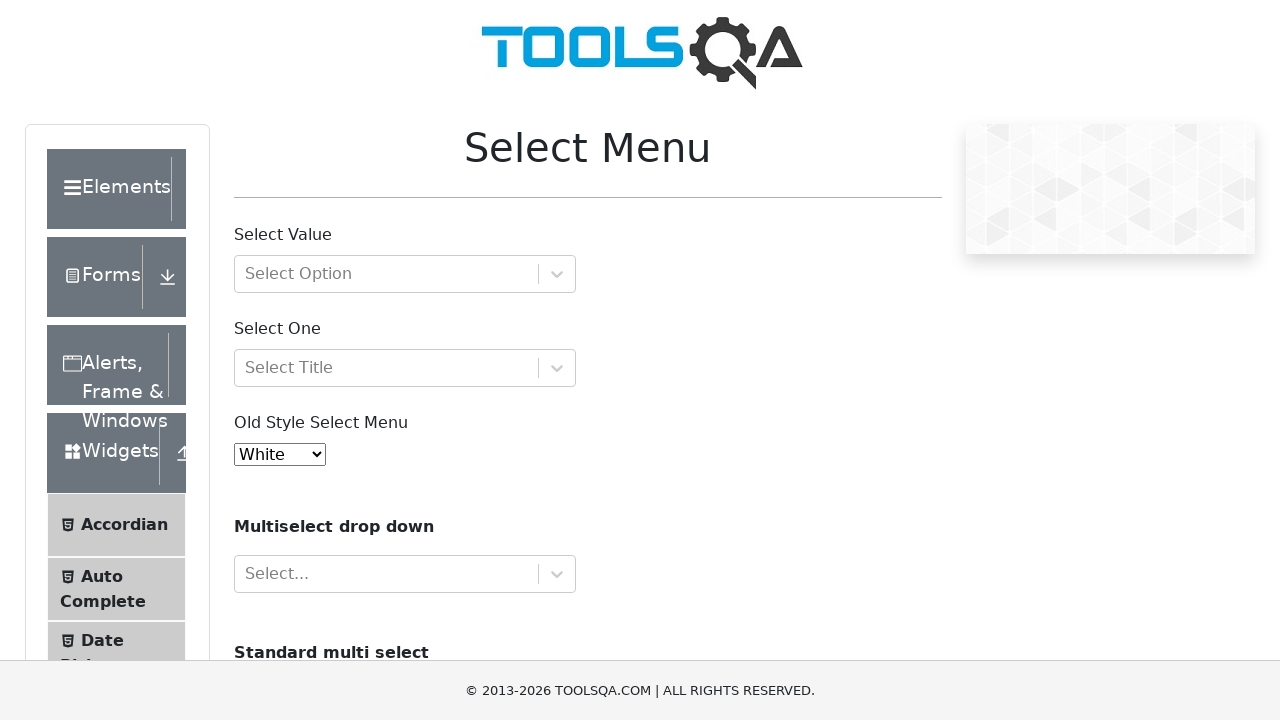